Tests clicking on a potentially broken link

Starting URL: https://leafground.com/link.xhtml

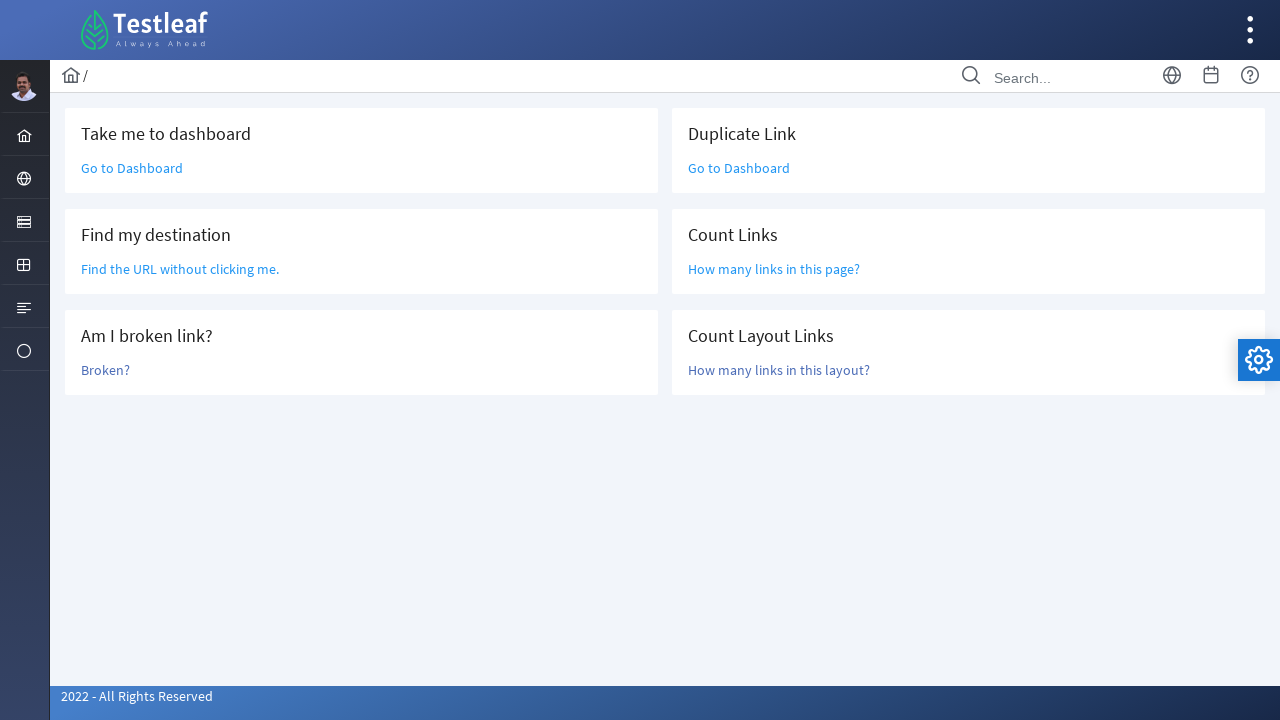

Clicked on the 'Broken?' link to test if it works at (106, 370) on xpath=//a[text()='Broken?']
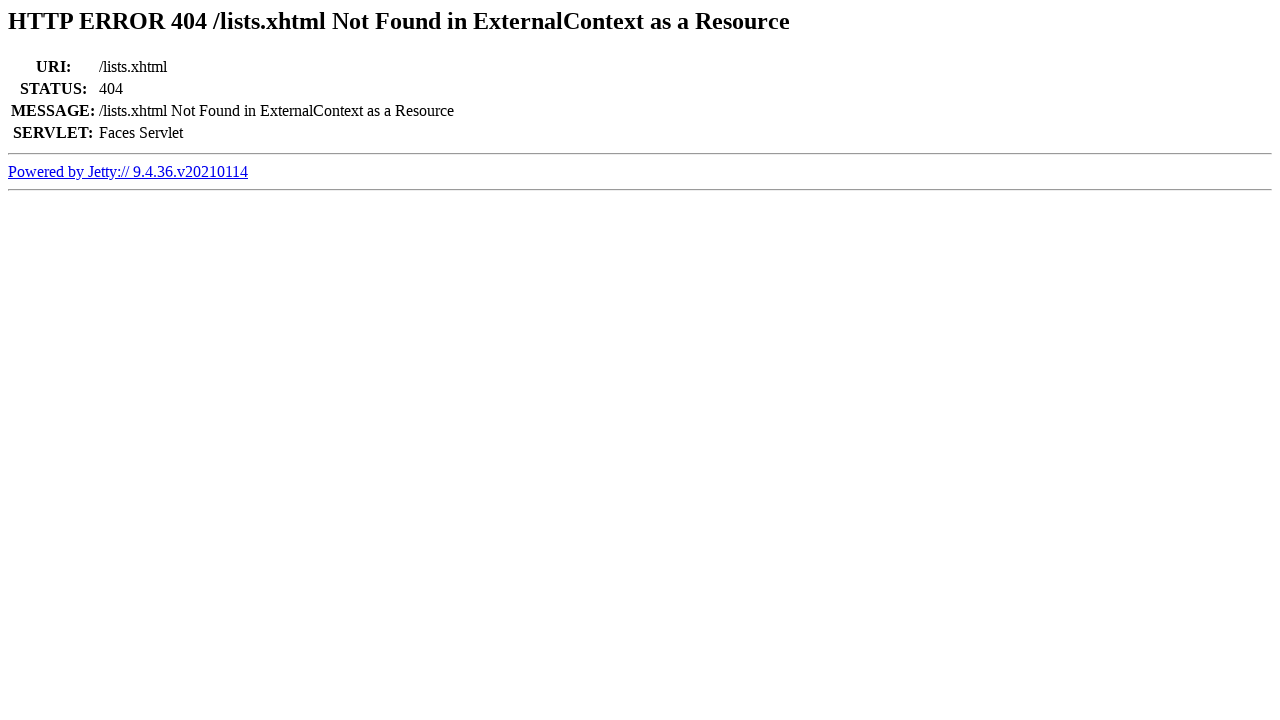

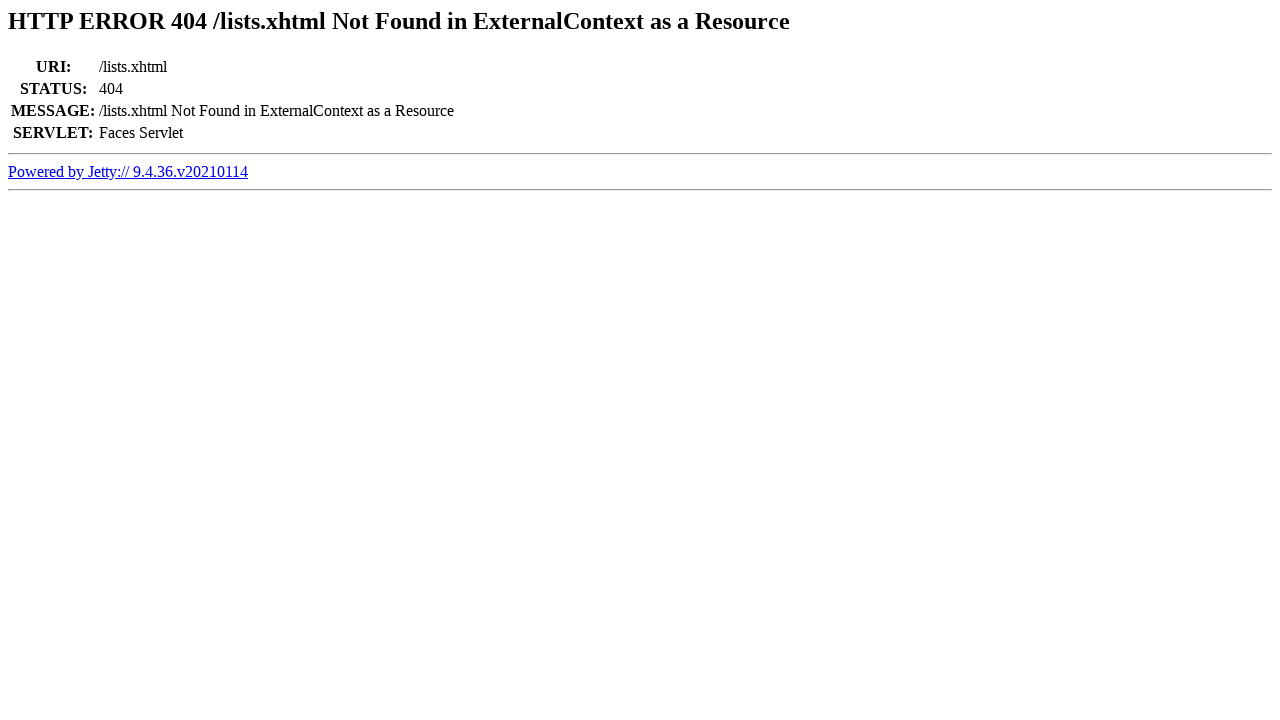